Verifies that the contact page displays the correct phone number "972-52-1234567"

Starting URL: http://www.atid.store

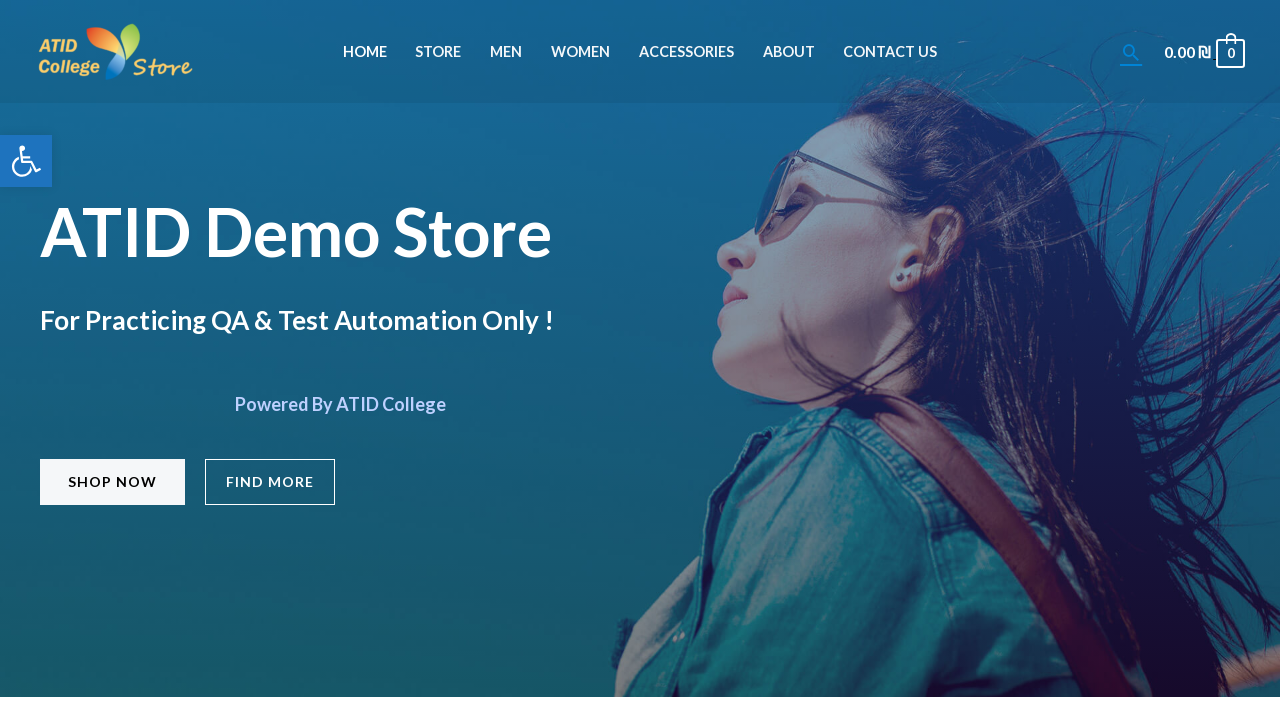

Clicked on Contact Us menu item at (890, 52) on xpath=//li[@id="menu-item-829"]
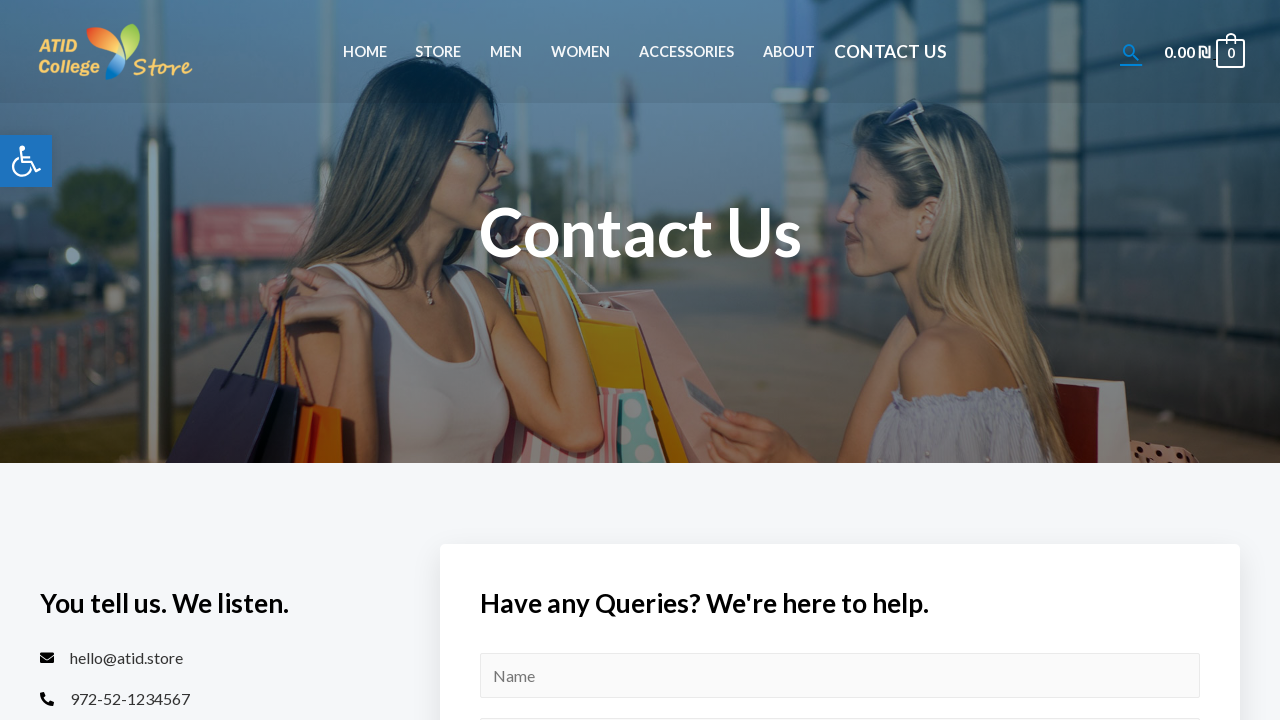

Phone number '972-52-1234567' is now visible on the contact page
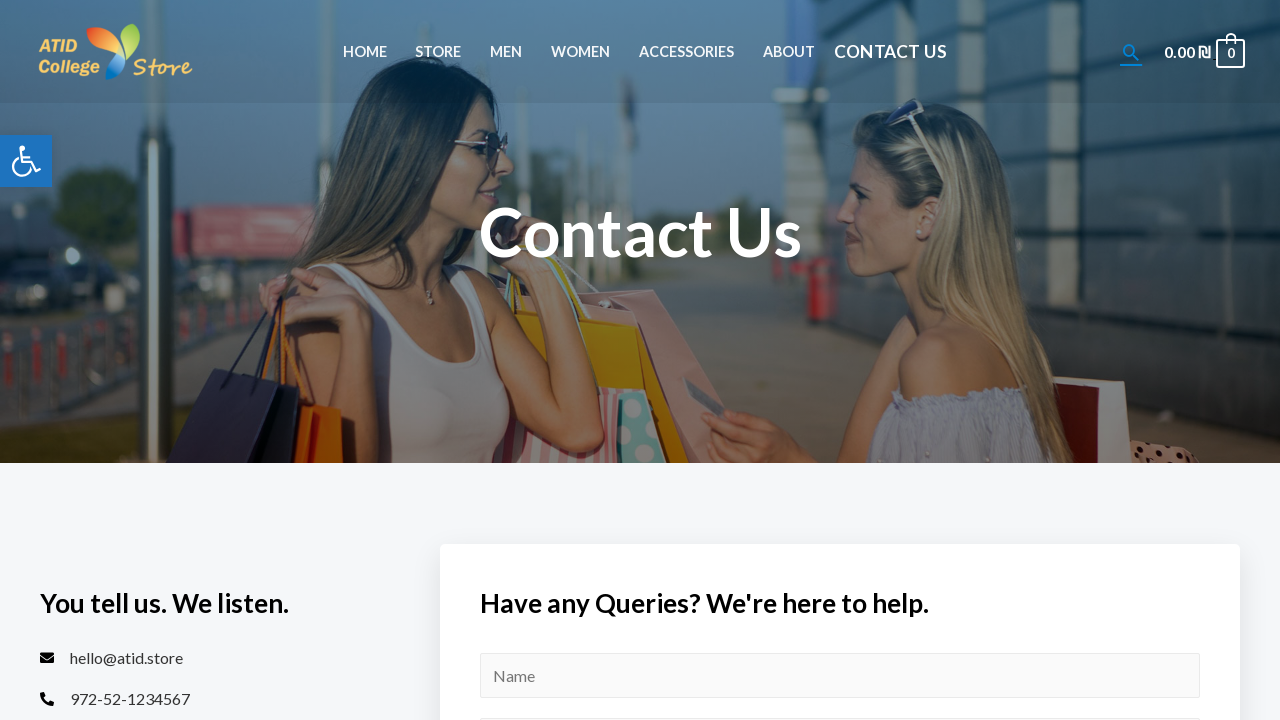

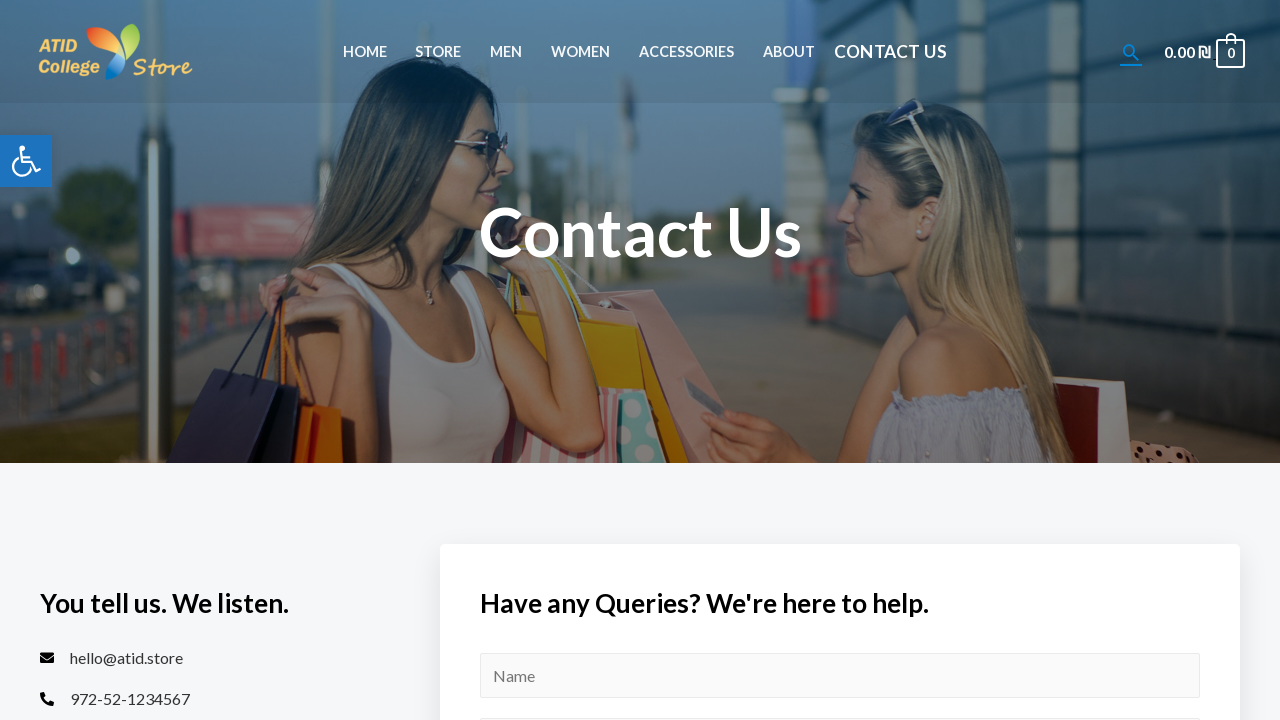